Tests alert handling functionality by clicking a button that triggers a confirmation alert and accepting it

Starting URL: https://demoqa.com/alerts

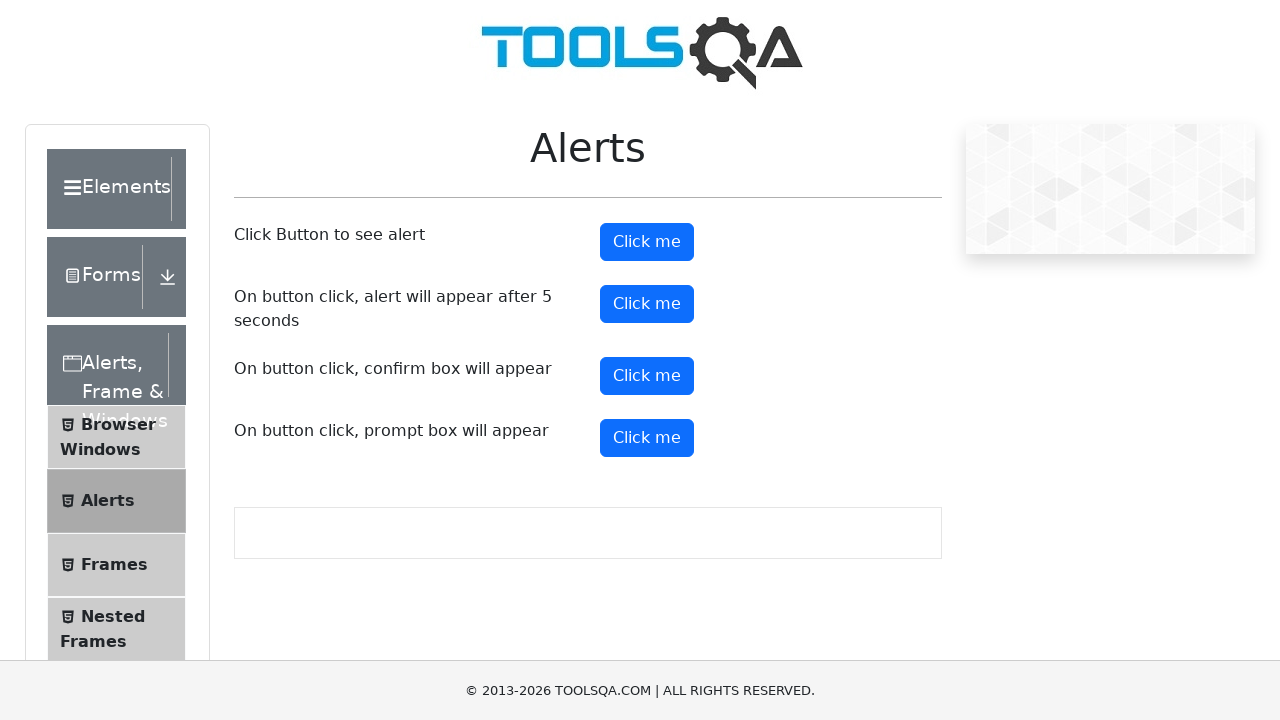

Clicked confirm button to trigger alert at (647, 376) on button#confirmButton
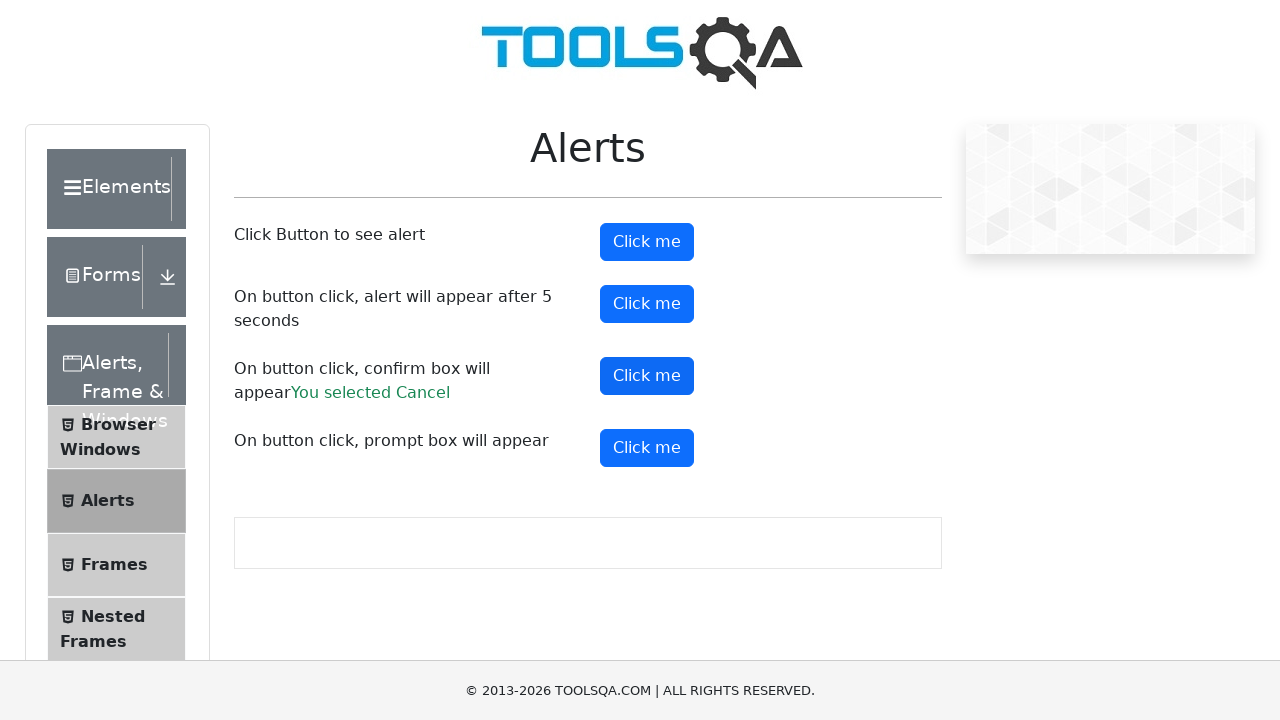

Set up dialog handler to accept alerts
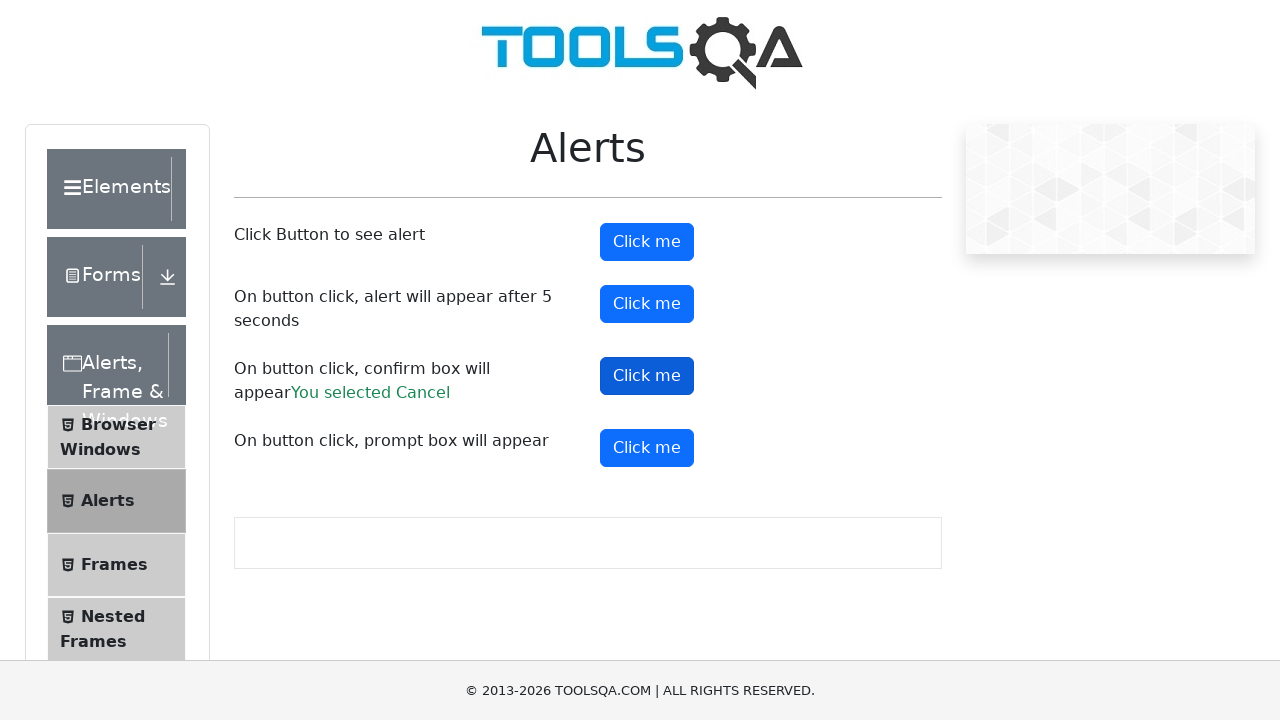

Clicked confirm button again and accepted the confirmation alert at (647, 376) on button#confirmButton
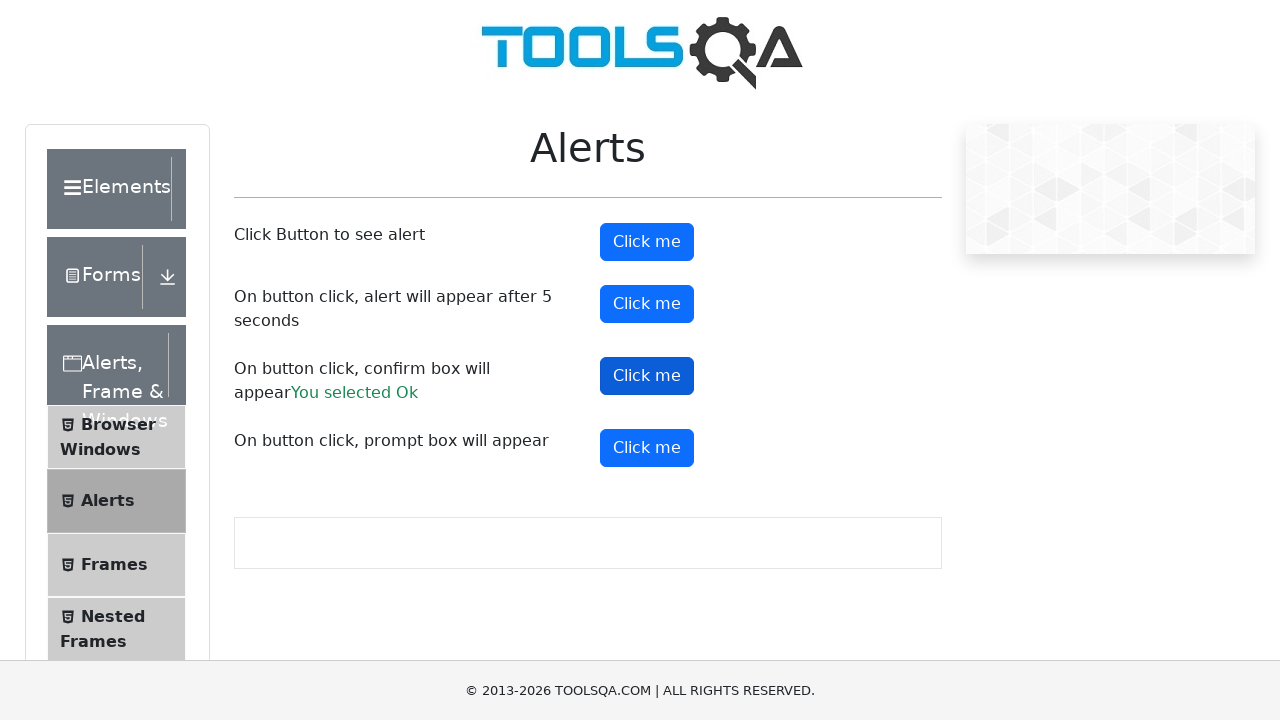

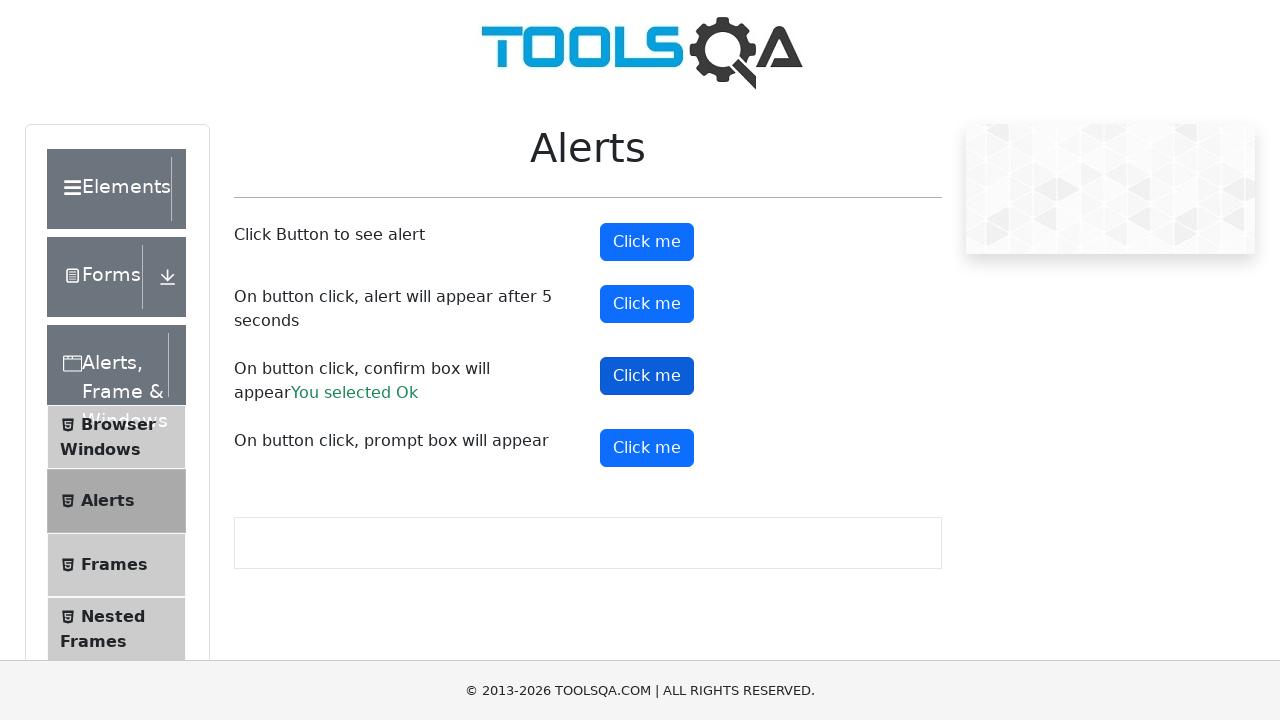